Tests the confirm box alert by clicking the confirm button, dismissing the dialog, and verifying the result shows Cancel was selected

Starting URL: https://demoqa.com/alerts

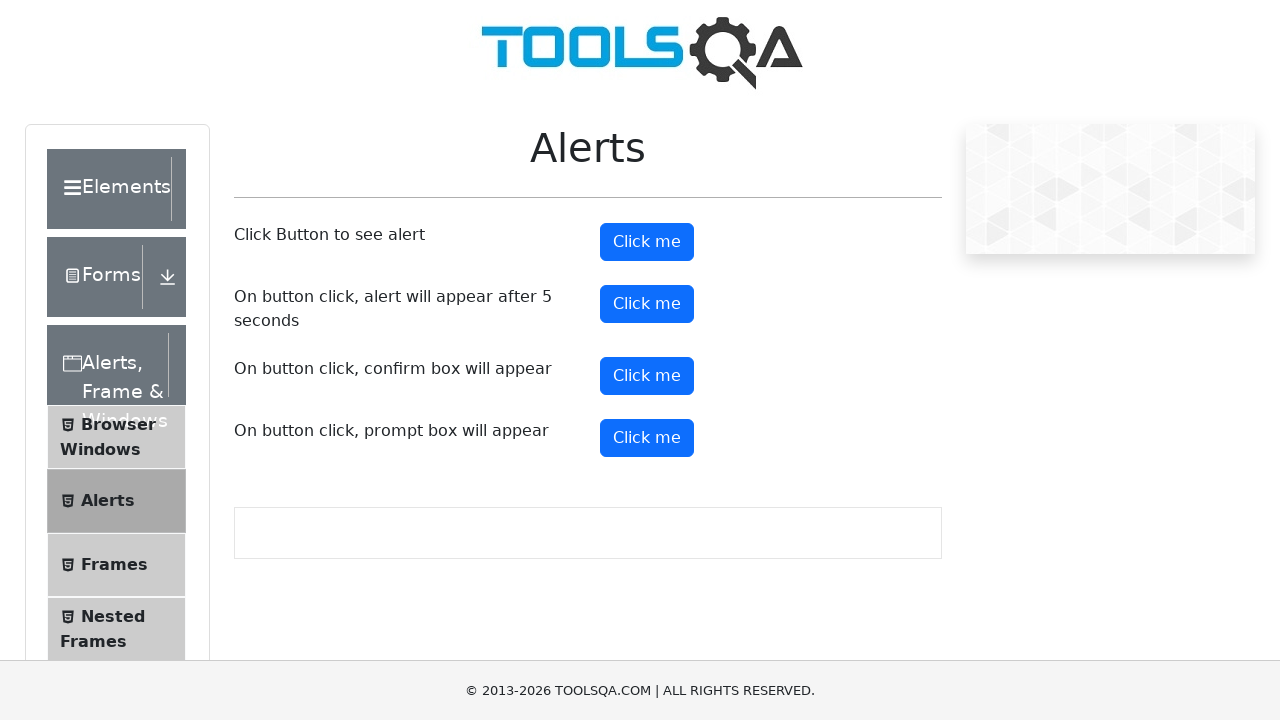

Set up dialog handler to dismiss (cancel) the confirm box
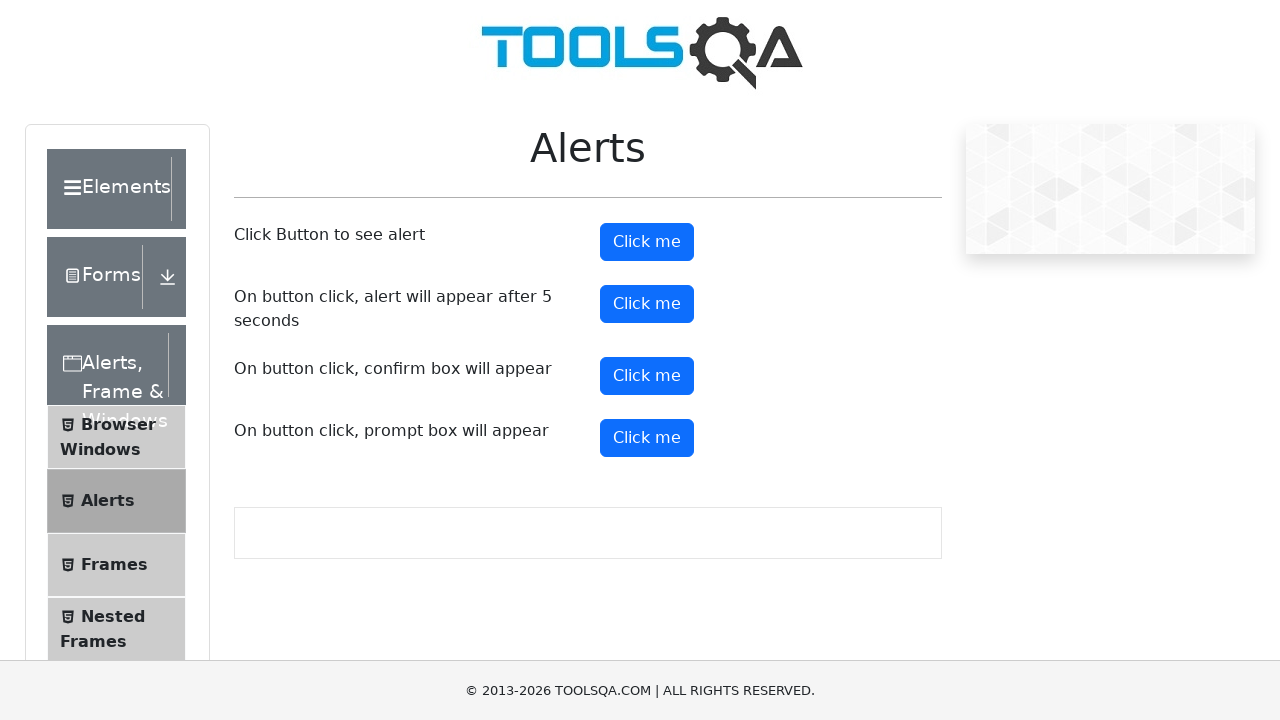

Clicked the confirm button to trigger the confirm box alert at (647, 376) on #confirmButton
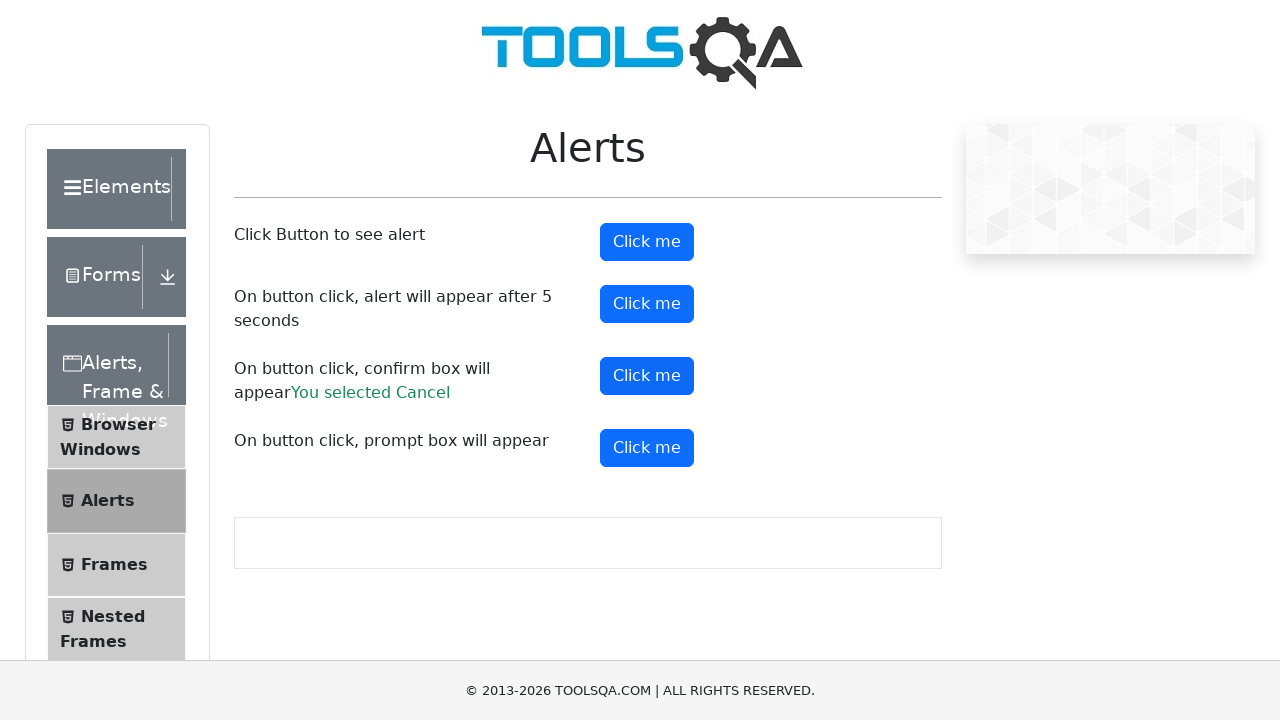

Confirm result element loaded after dismissing the dialog
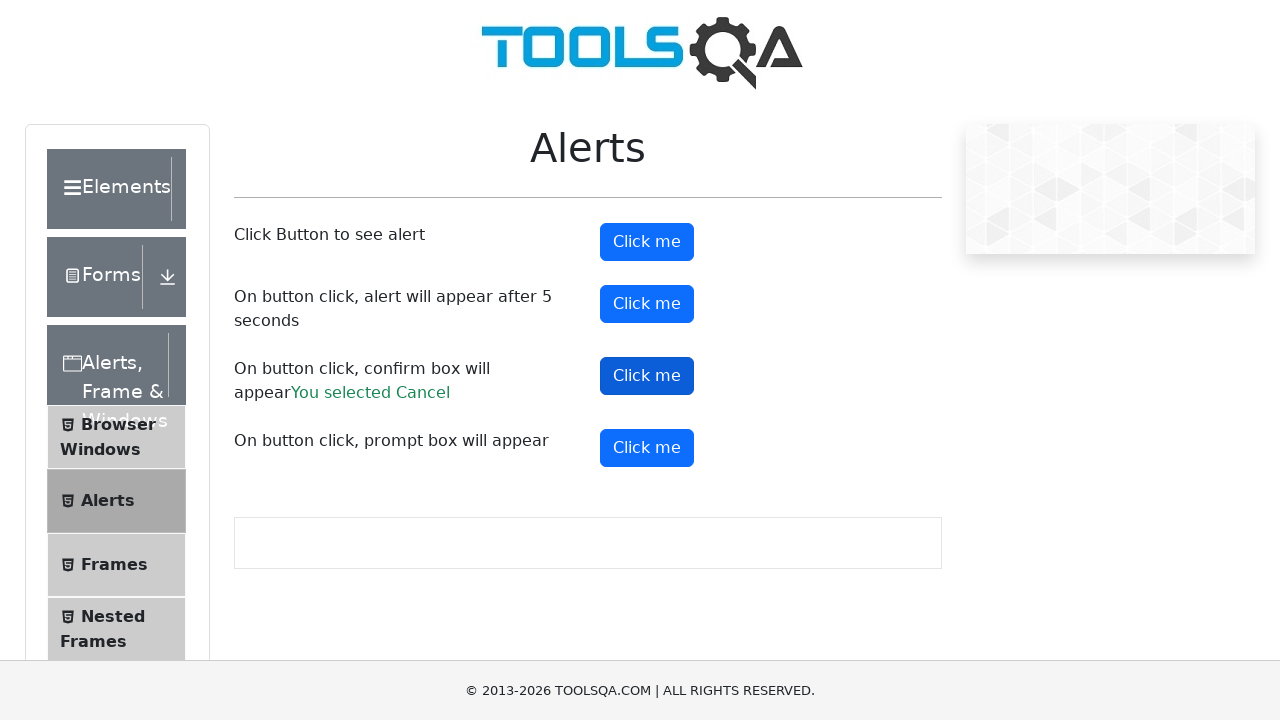

Retrieved result text: 'You selected Cancel'
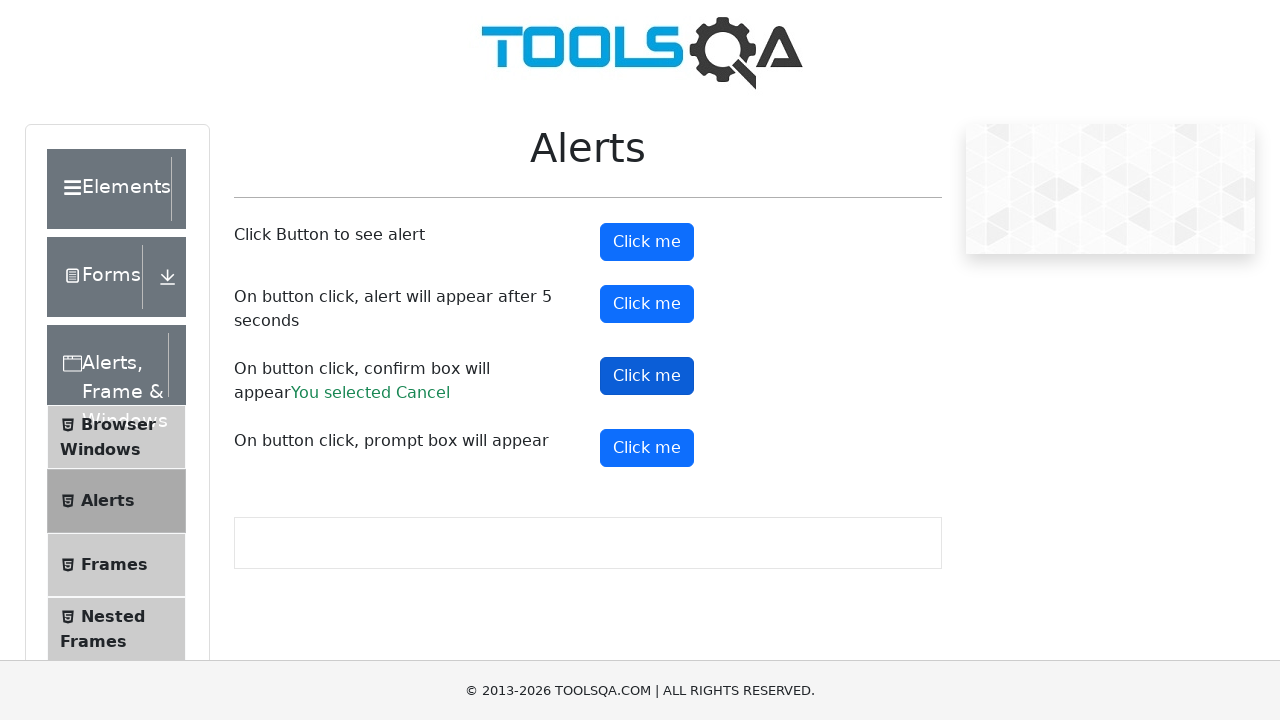

Verified that 'Cancel' was selected in the confirm box alert
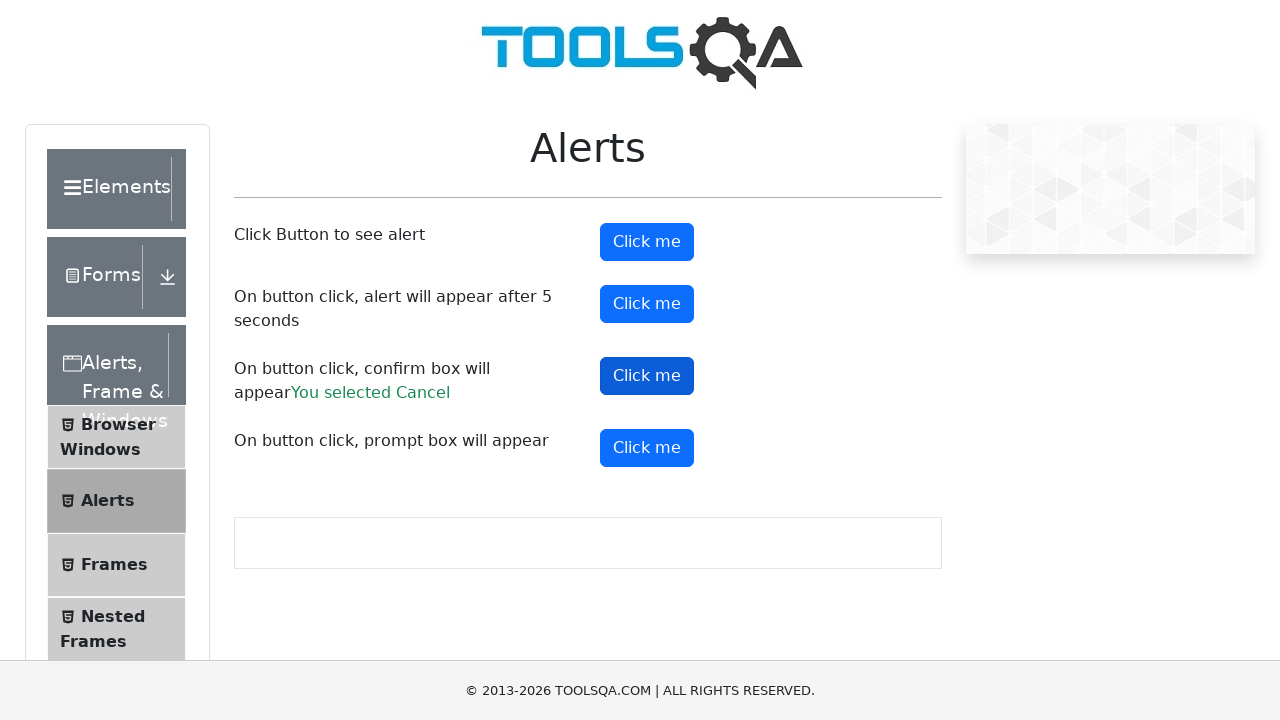

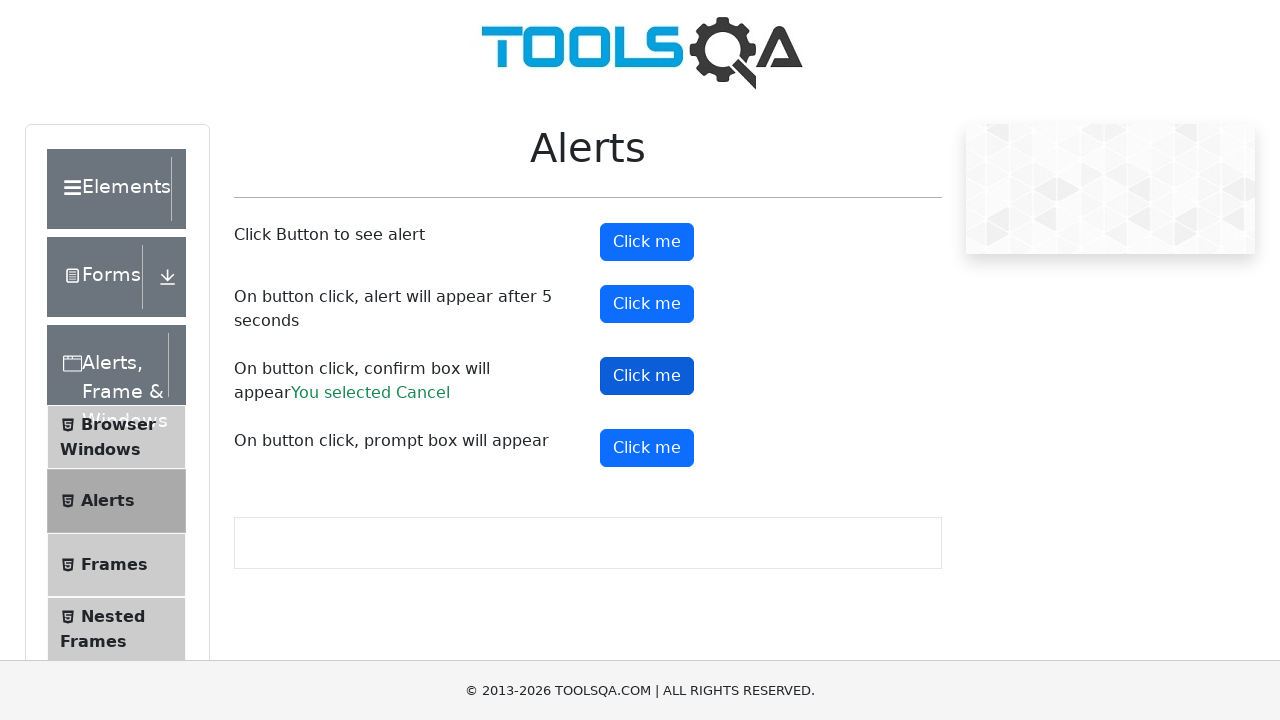